Tests selecting a random salutation/title from a dropdown menu, excluding the first placeholder option

Starting URL: https://seleniumui.moderntester.pl/selectmenu.php

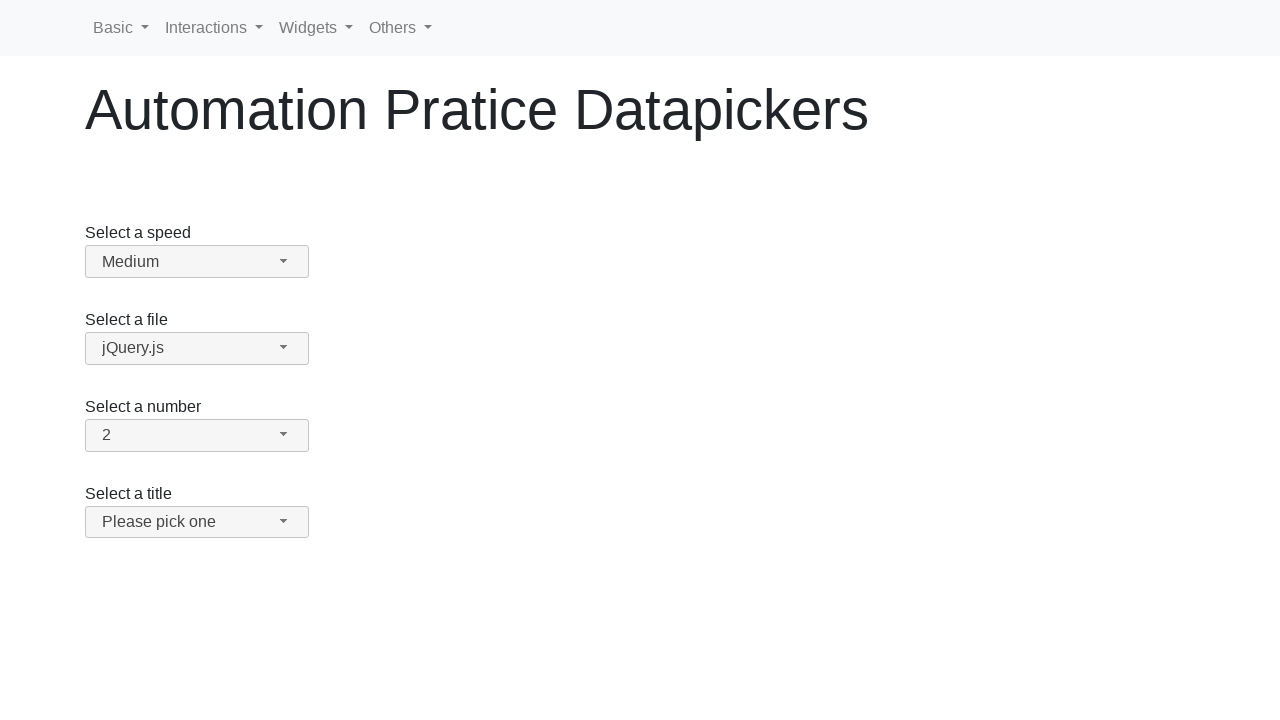

Clicked salutation dropdown button at (197, 522) on #salutation-button
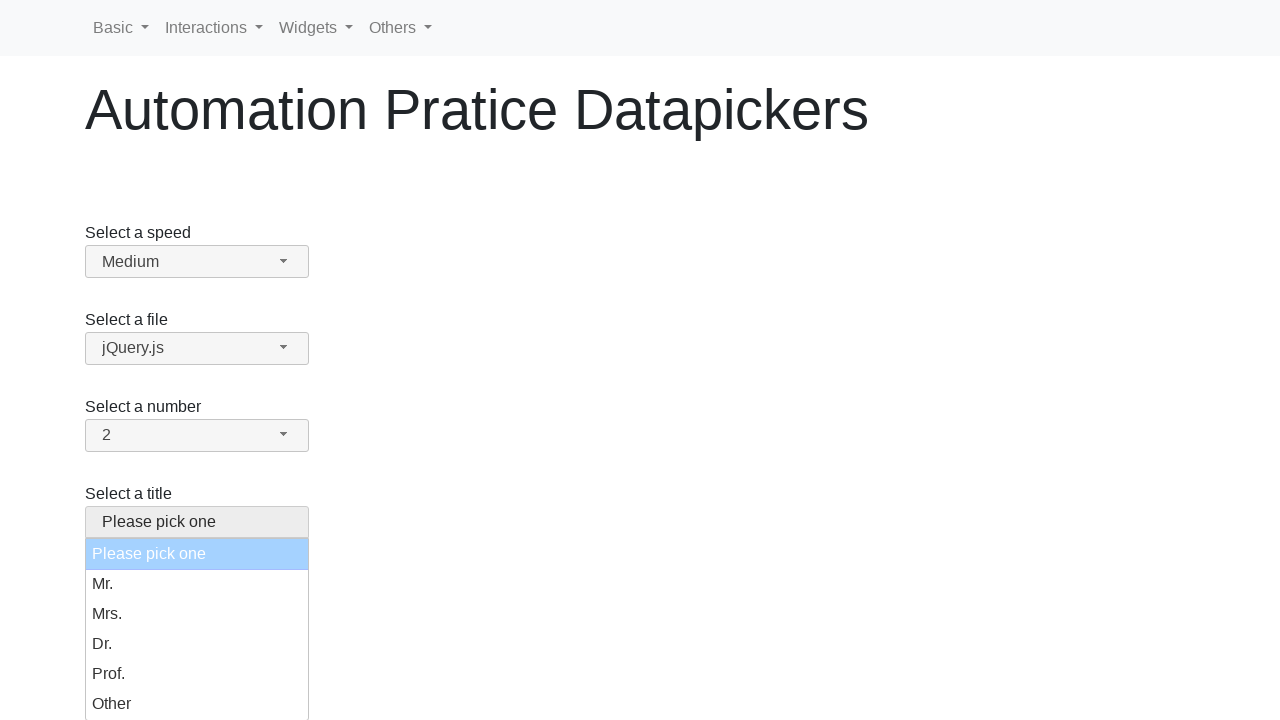

Salutation menu options loaded
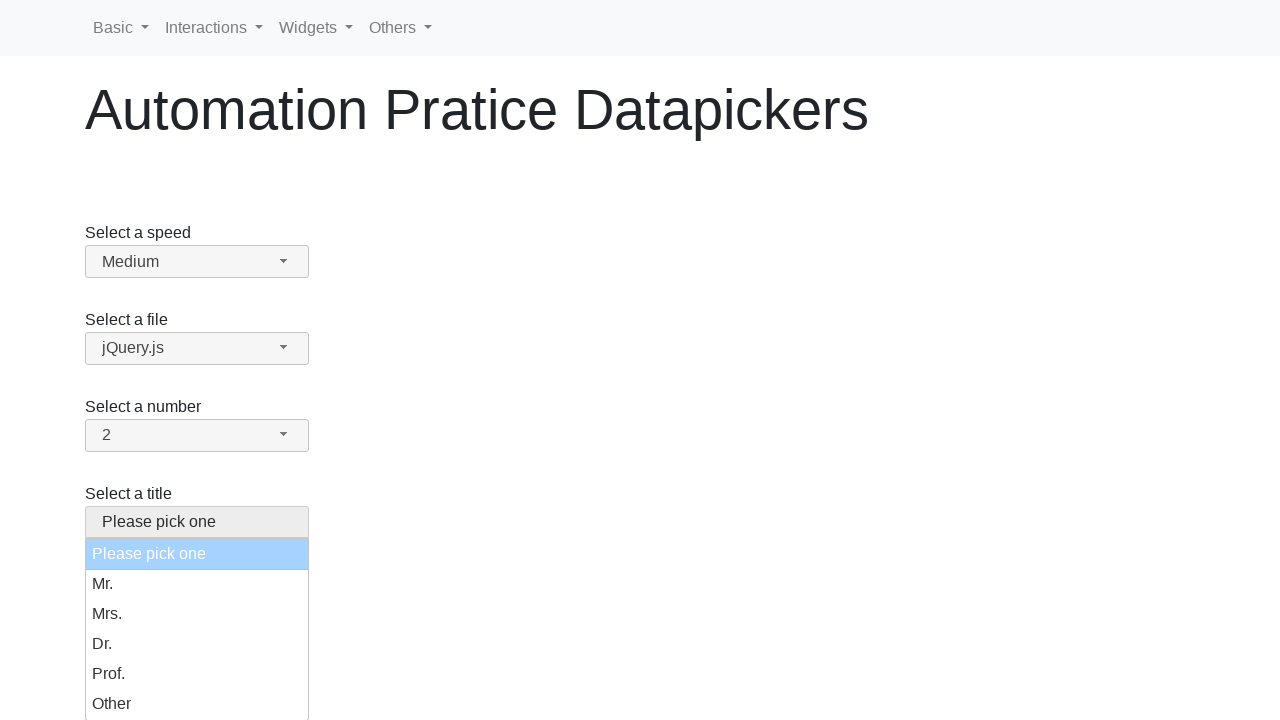

Retrieved all salutation options excluding placeholder
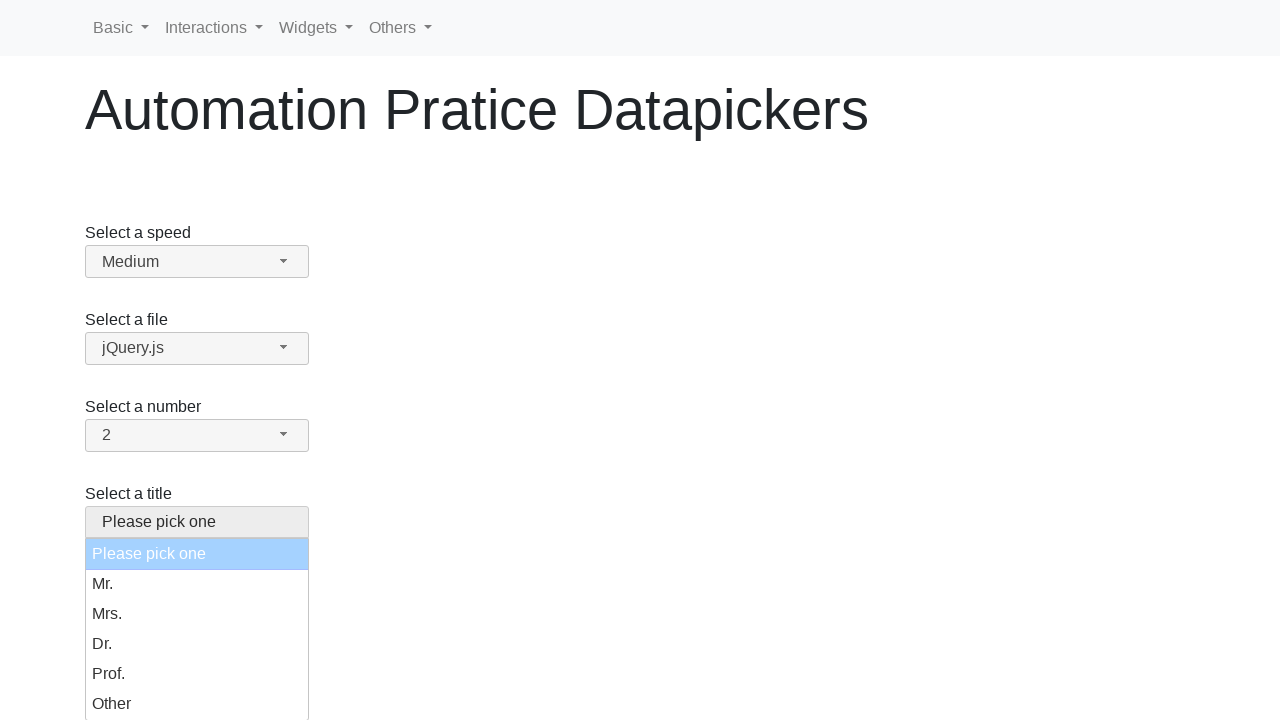

Selected a random salutation from available options
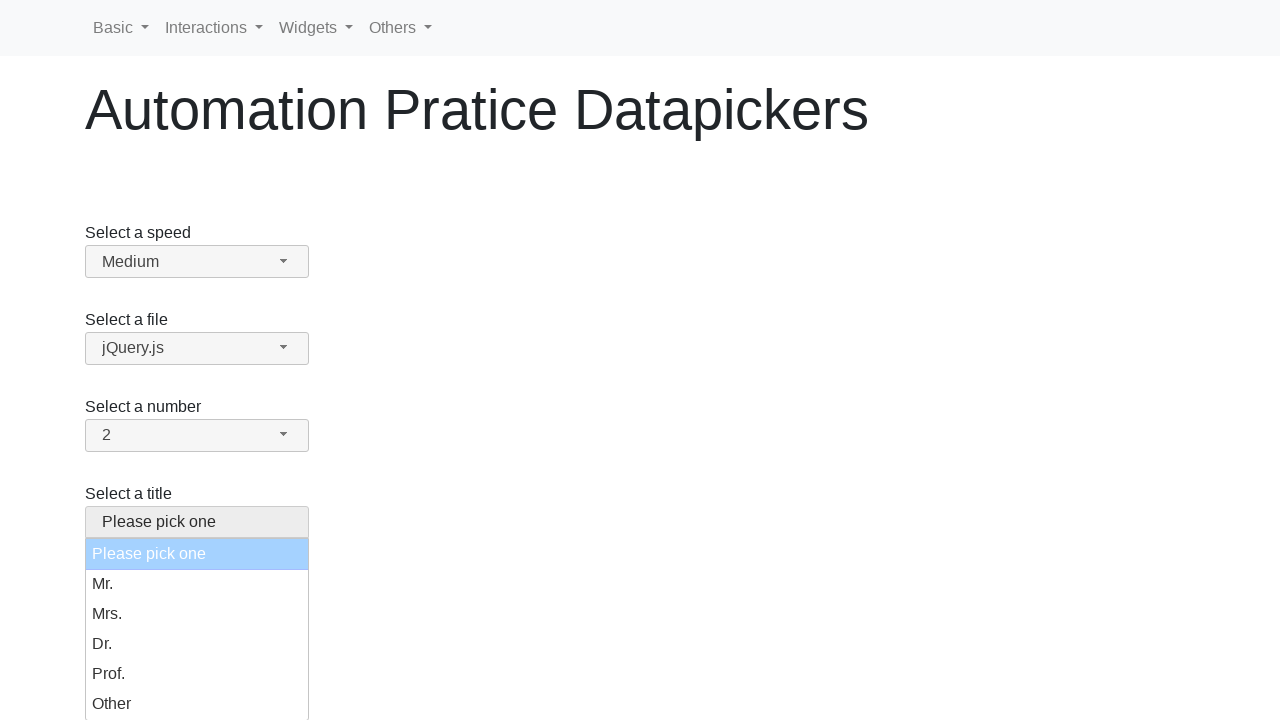

Clicked on the randomly selected salutation at (197, 614) on #salutation-menu li:not(:first-child) >> nth=1
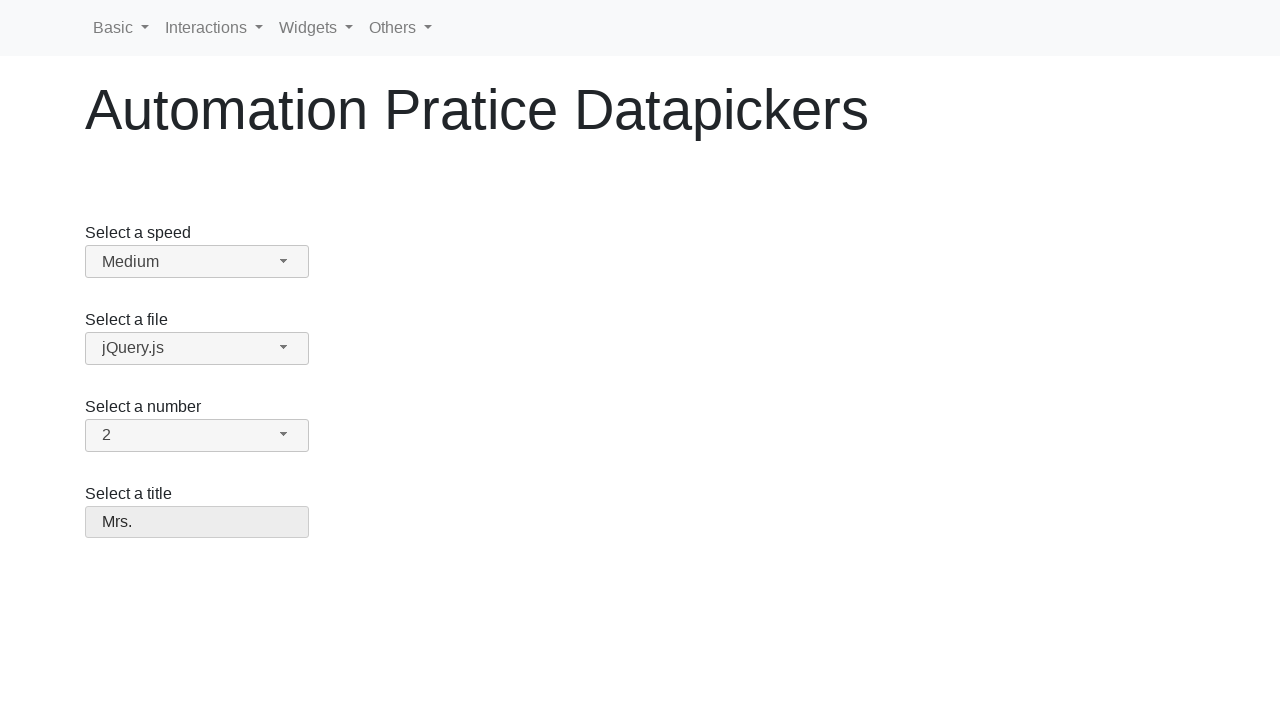

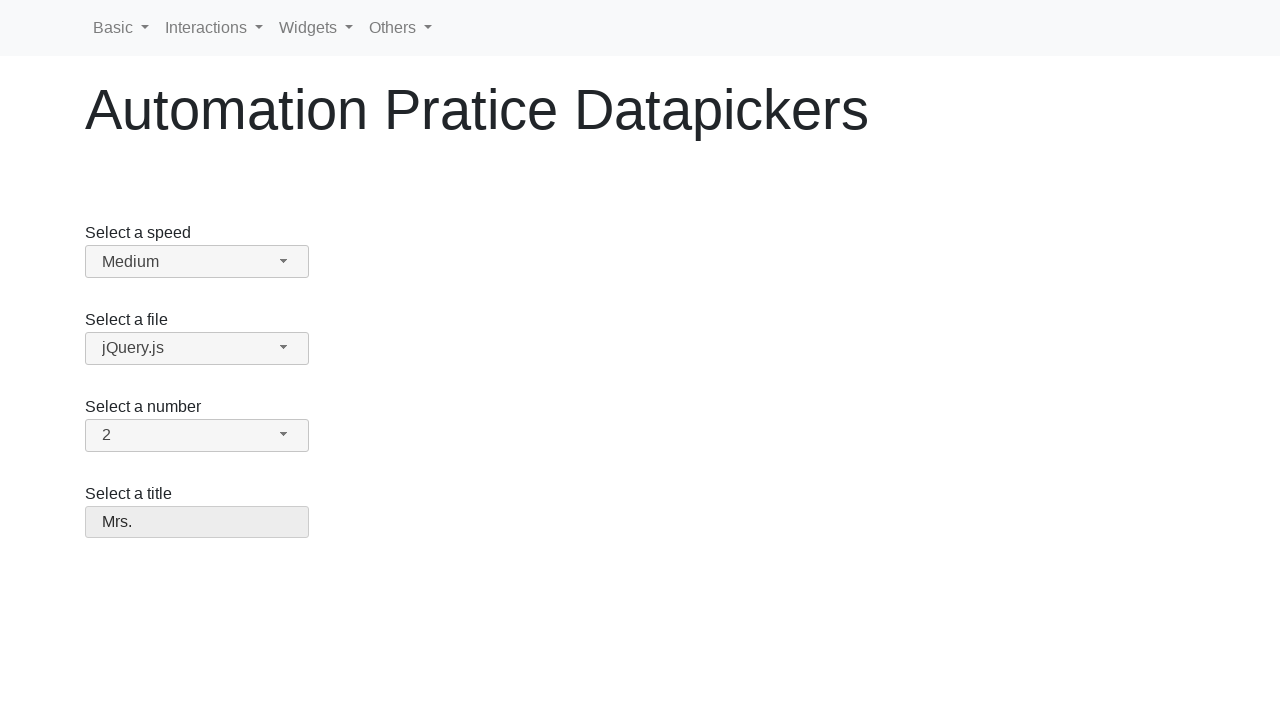